Navigates to the Медиатека page and verifies that the "Благовестие" folder does NOT have a download icon

Starting URL: https://propovednik.com/

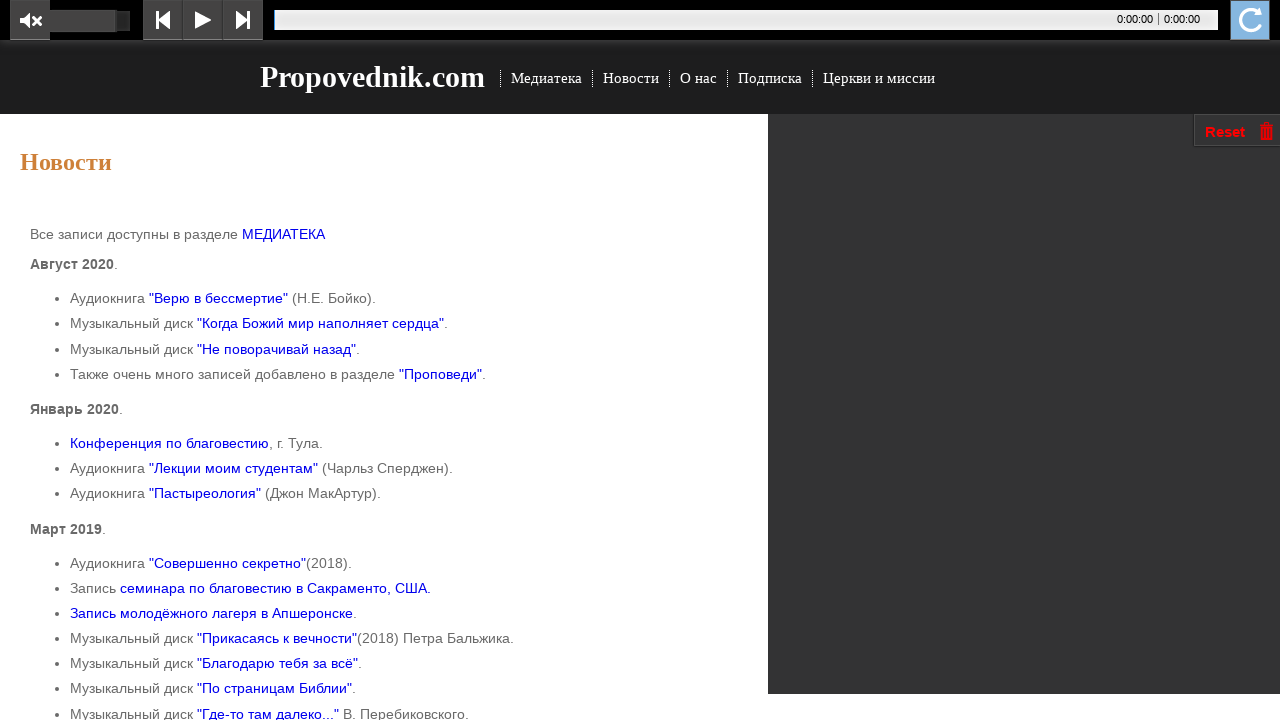

Clicked on Медиатека menu item at (546, 78) on text=Медиатека
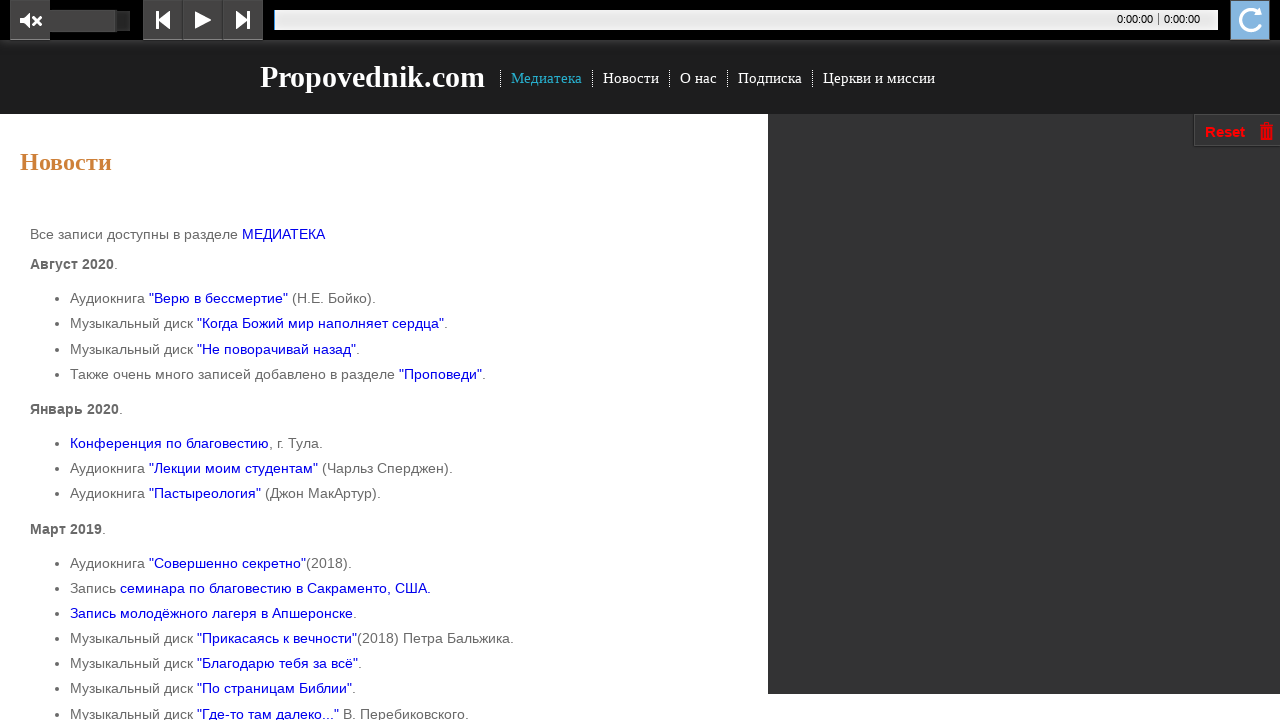

Waited for Благовестие folder to load
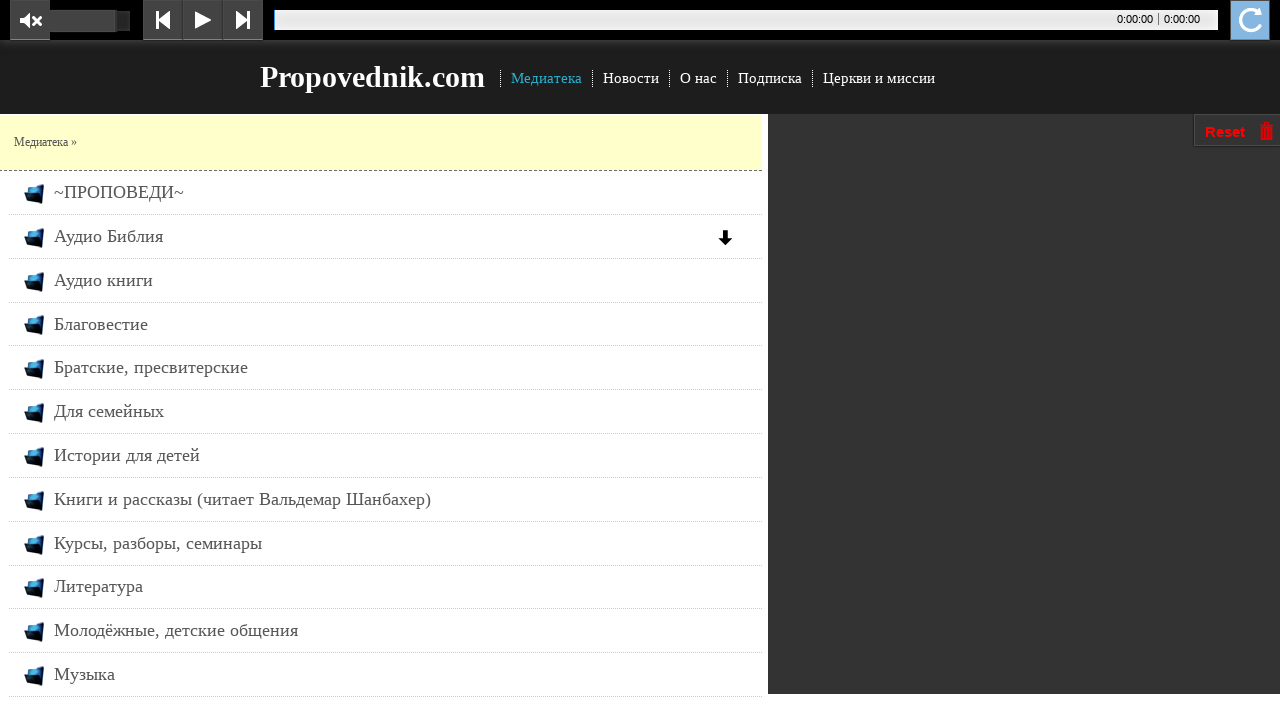

Located parent element of Благовестие folder
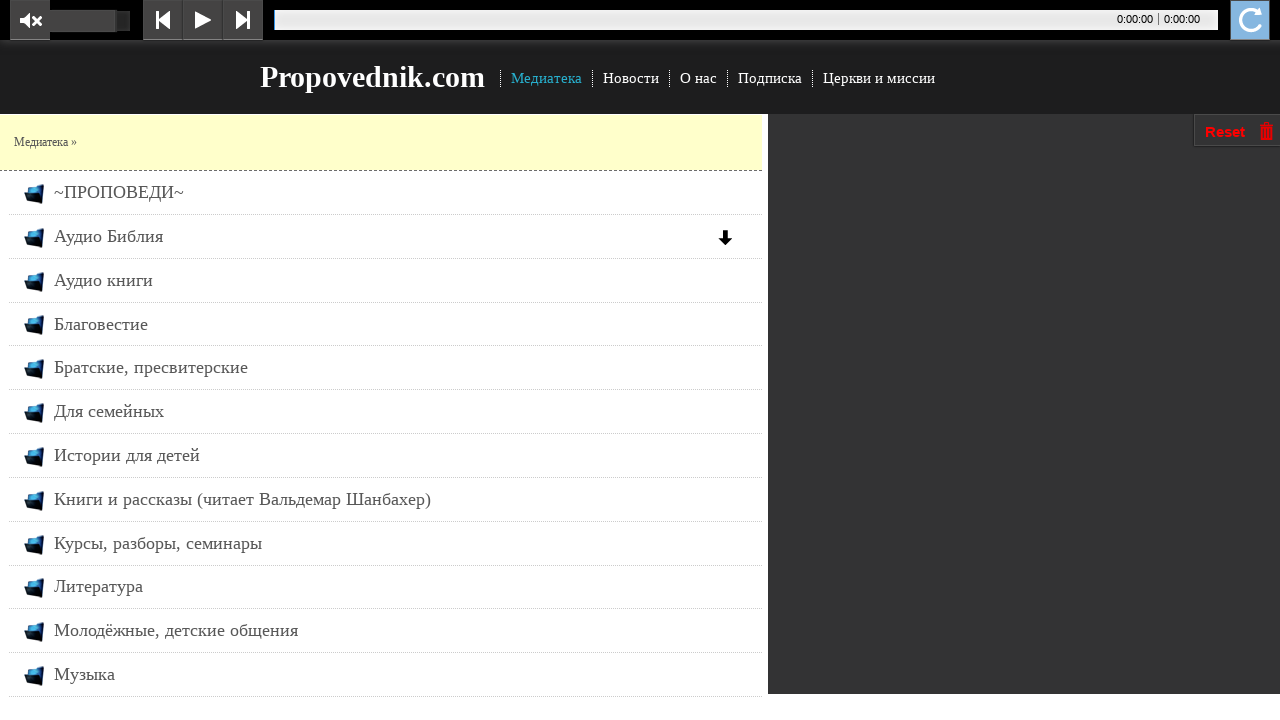

Located download icon element within Благовестие folder section
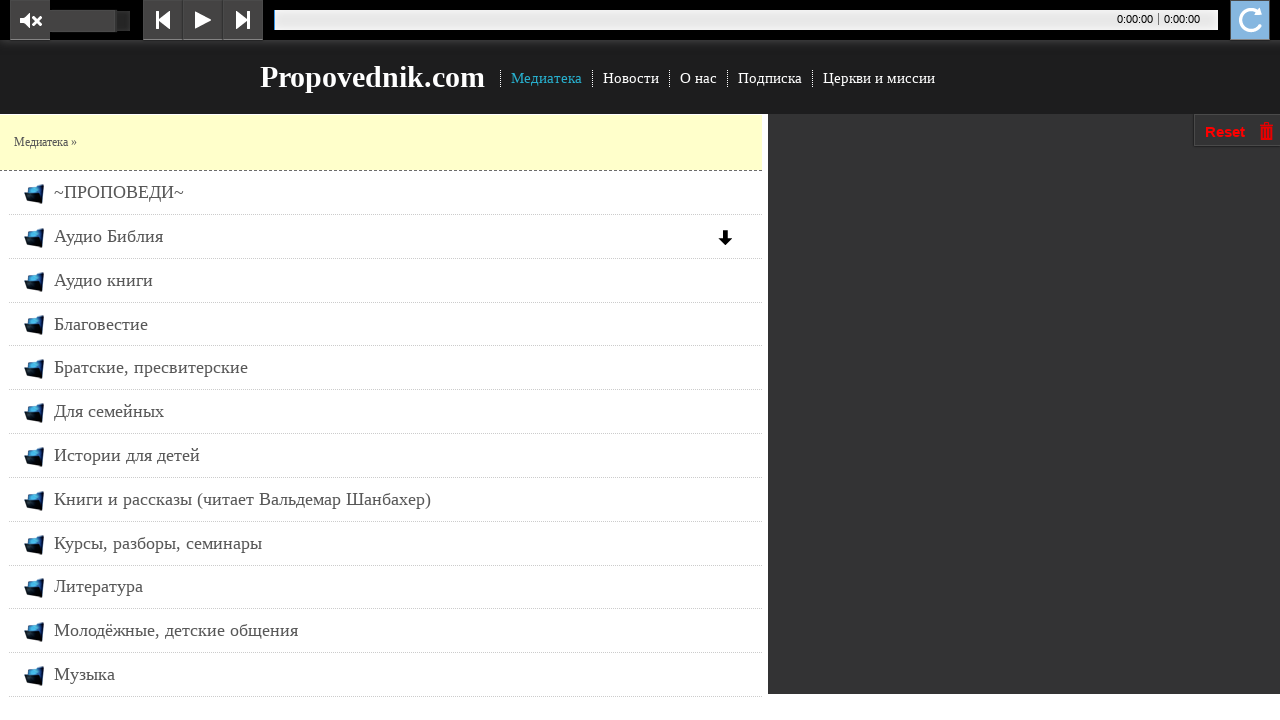

Verified that download icon is NOT present for Благовестие folder
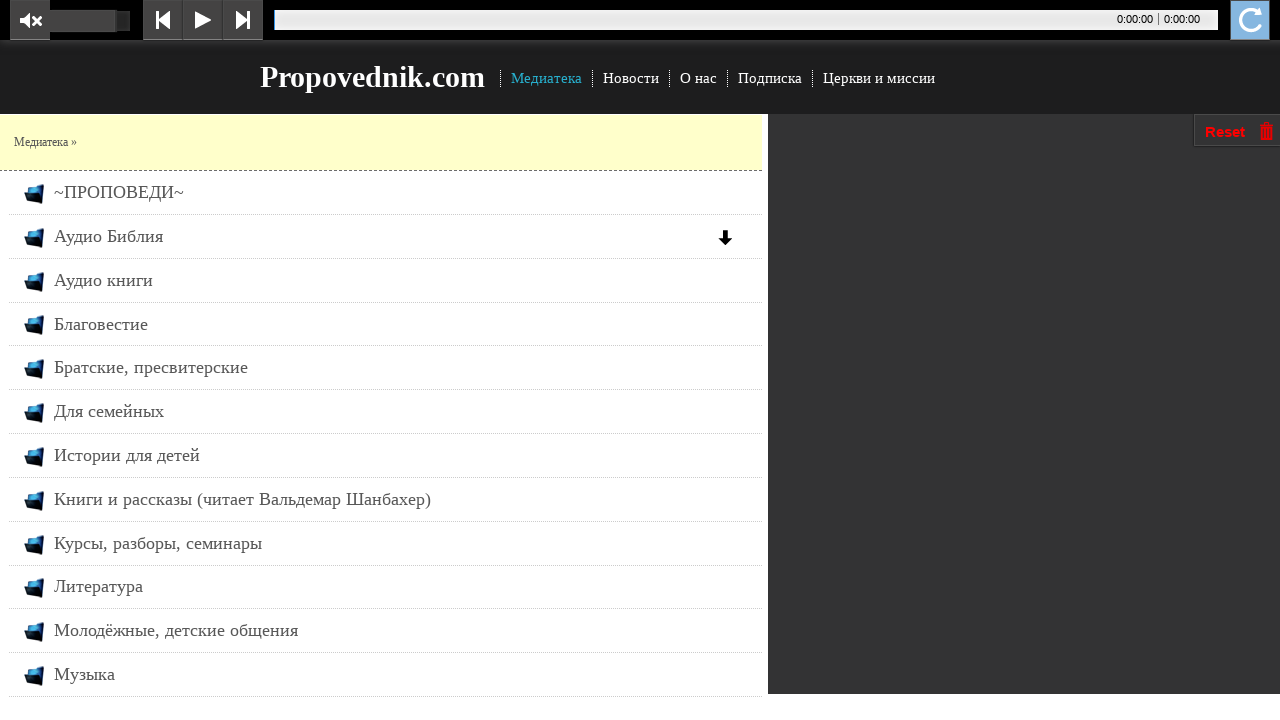

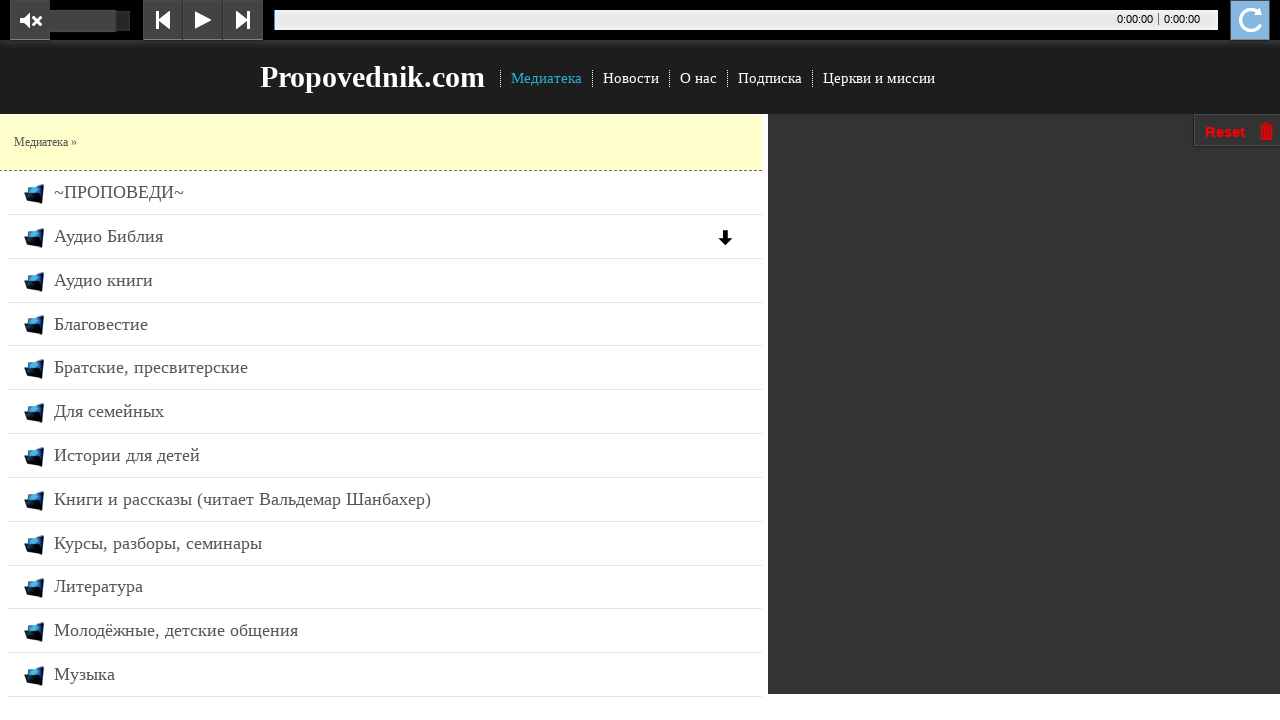